Tests the First Name field input validation by entering a long string and checking if there's a character limit

Starting URL: https://demoqa.com/webtables

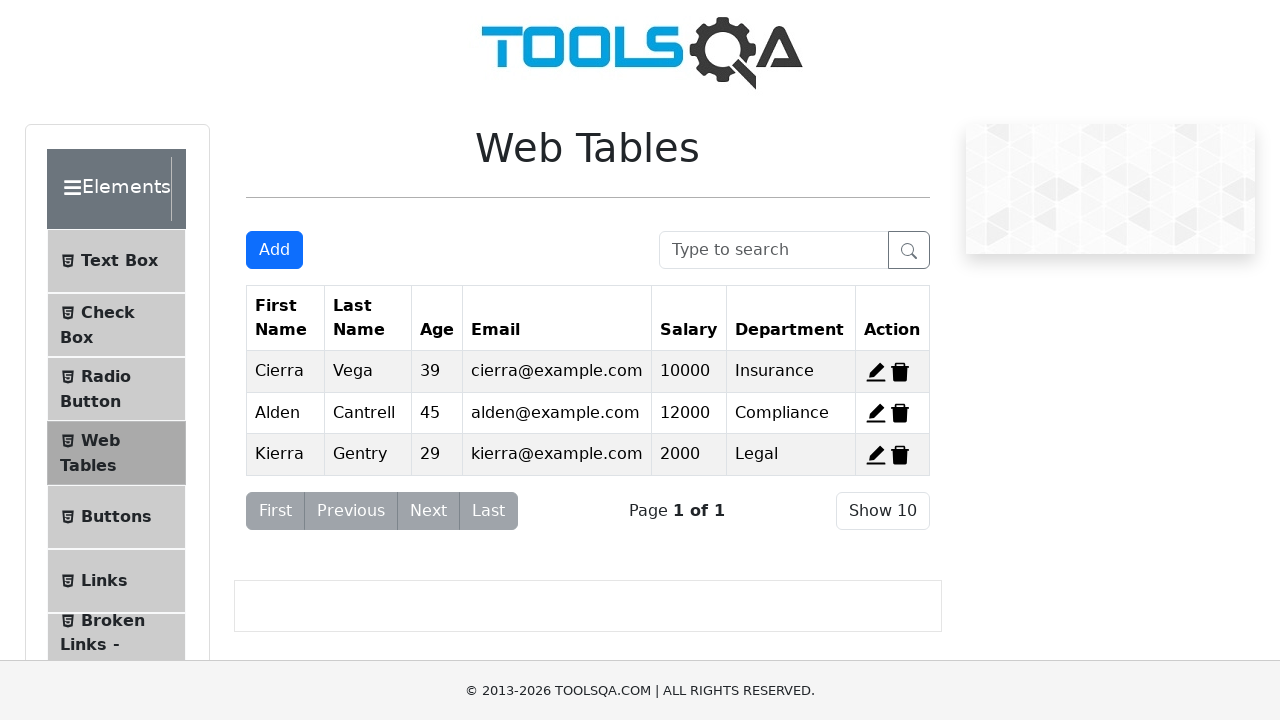

Scrolled down 200 pixels to view the web tables
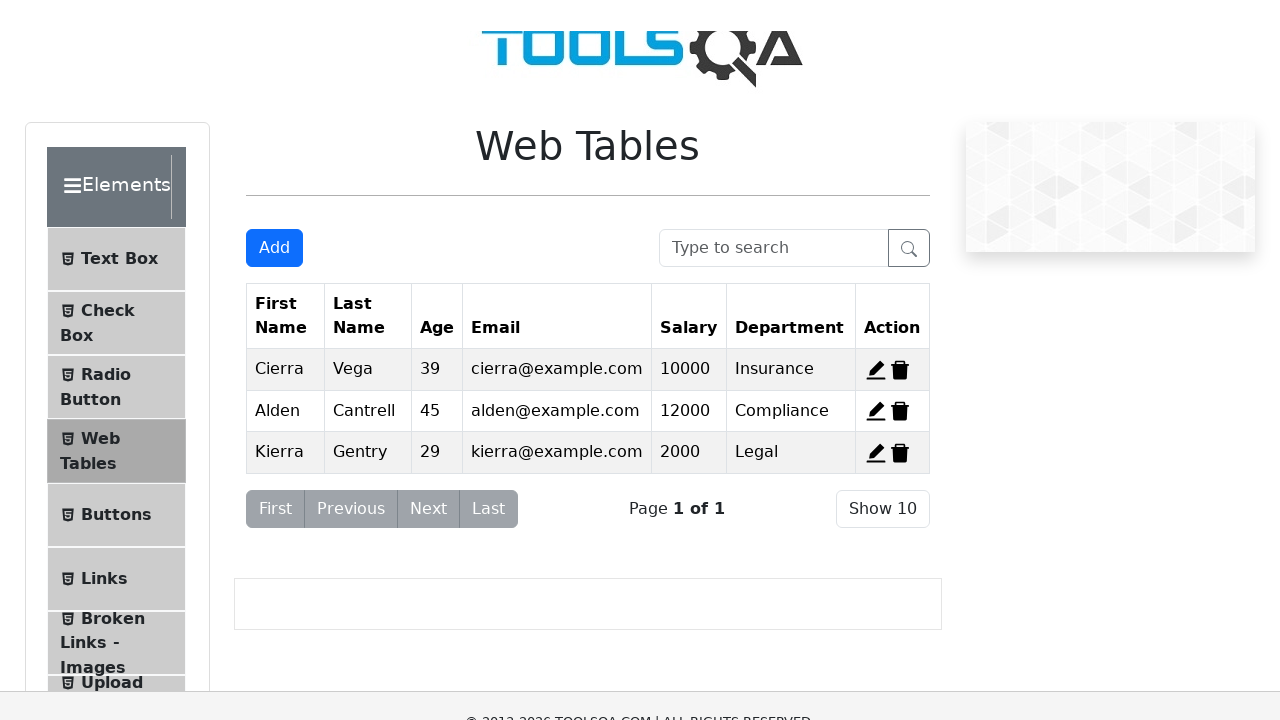

Clicked the 'Add New Record' button at (274, 50) on button#addNewRecordButton
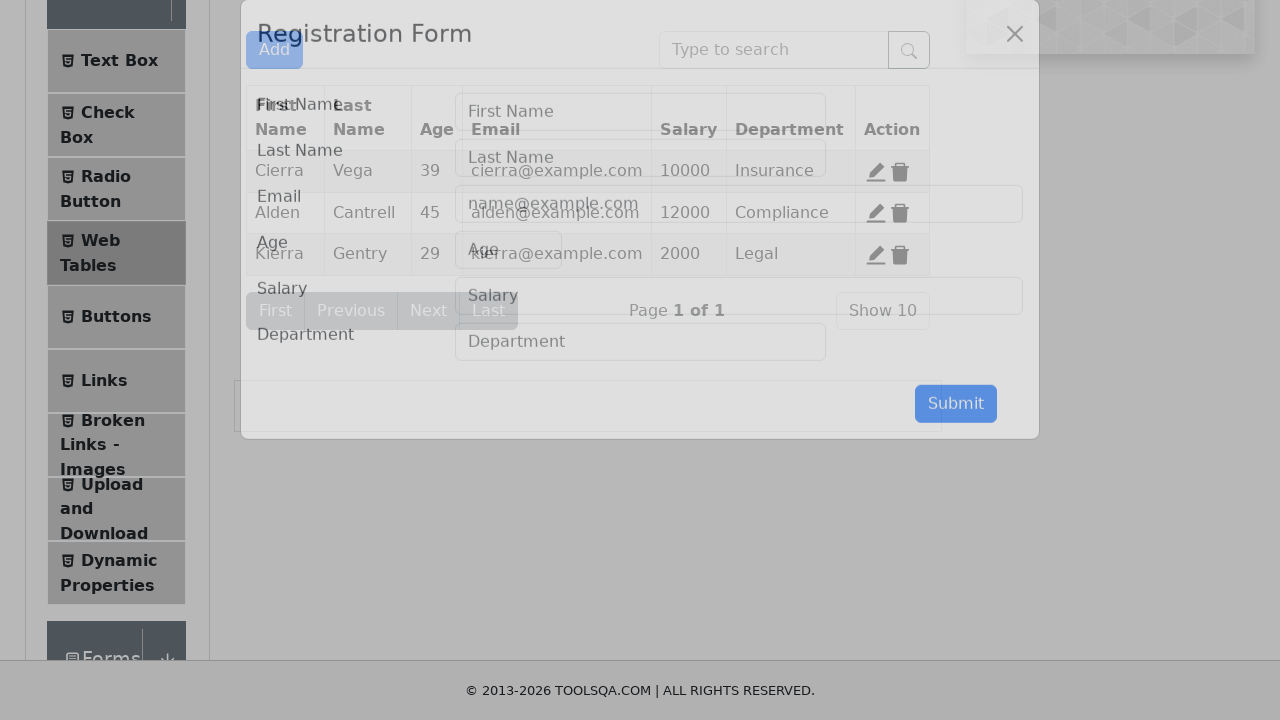

Form appeared with First Name input field
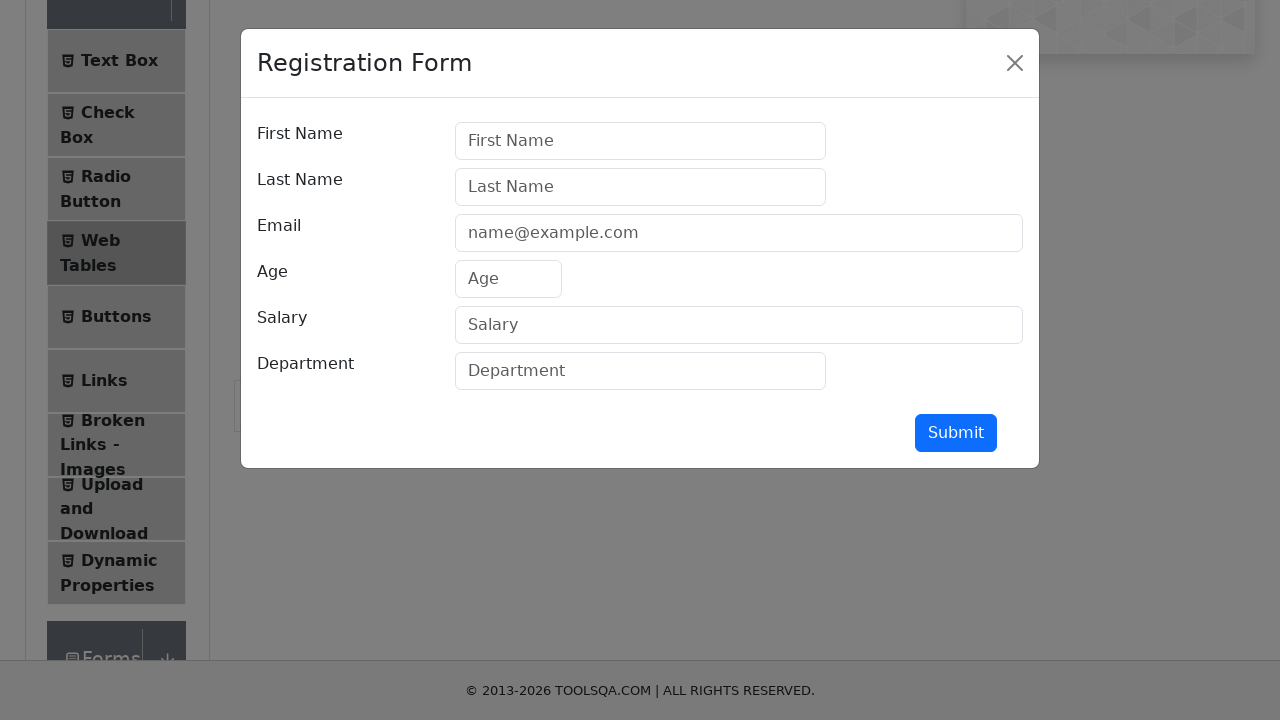

Entered 26-character string in First Name field to test character limit validation on input[placeholder="First Name"]
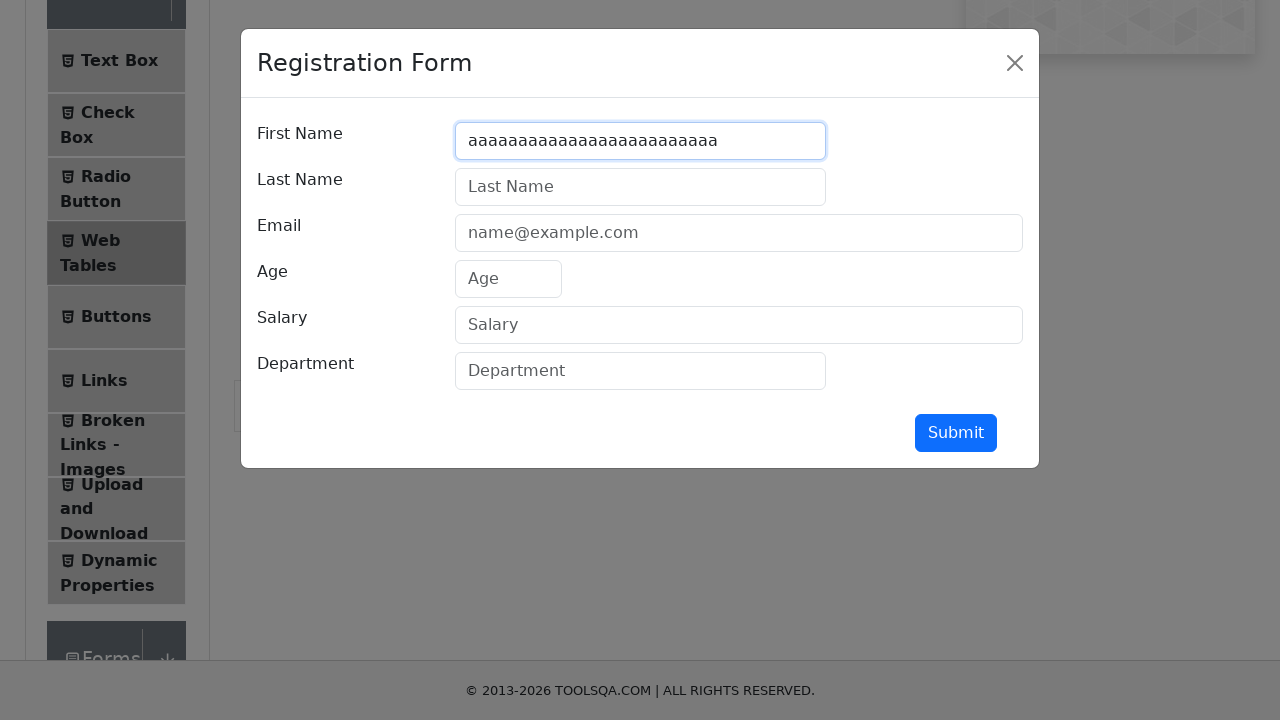

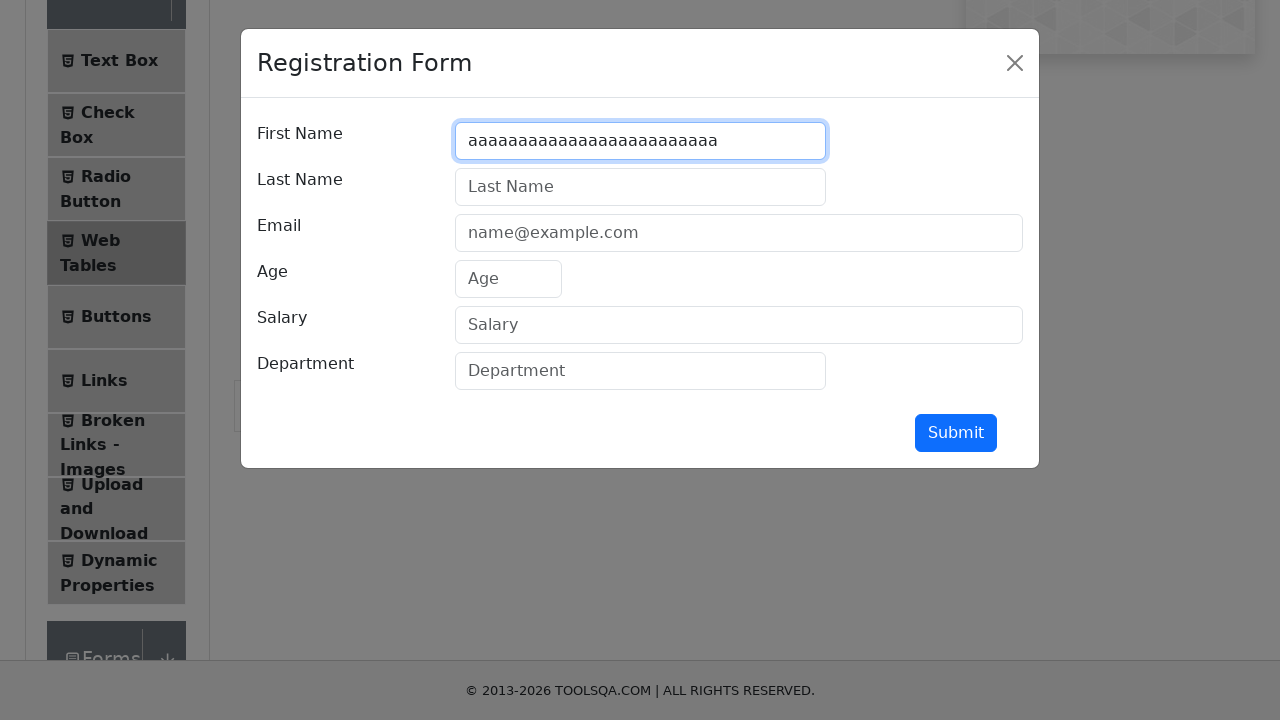